Navigates to the Selenium website and clicks on a navigation link that contains 'webdriver', 'ide', or 'grid' in its class attribute

Starting URL: https://www.selenium.dev/

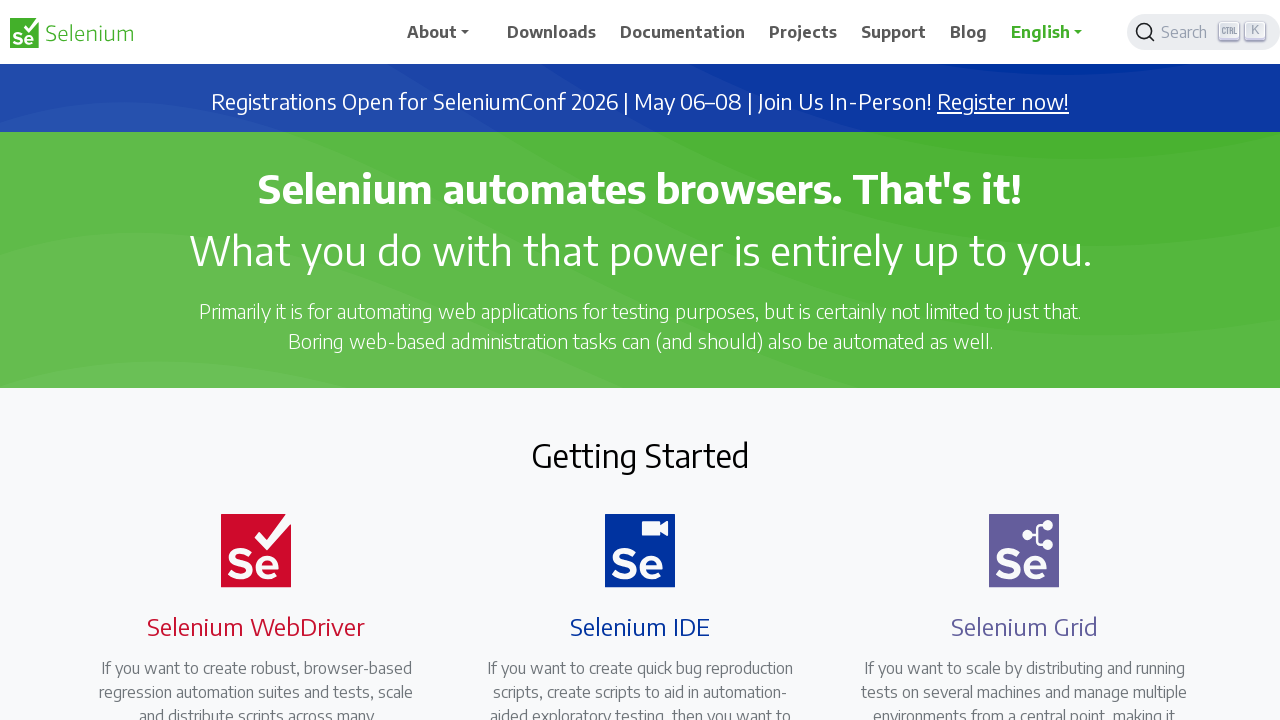

Clicked navigation link containing 'webdriver', 'ide', or 'grid' in class attribute at (244, 360) on a:is([class*='webdriver'], [class*='ide'], [class*='grid'])
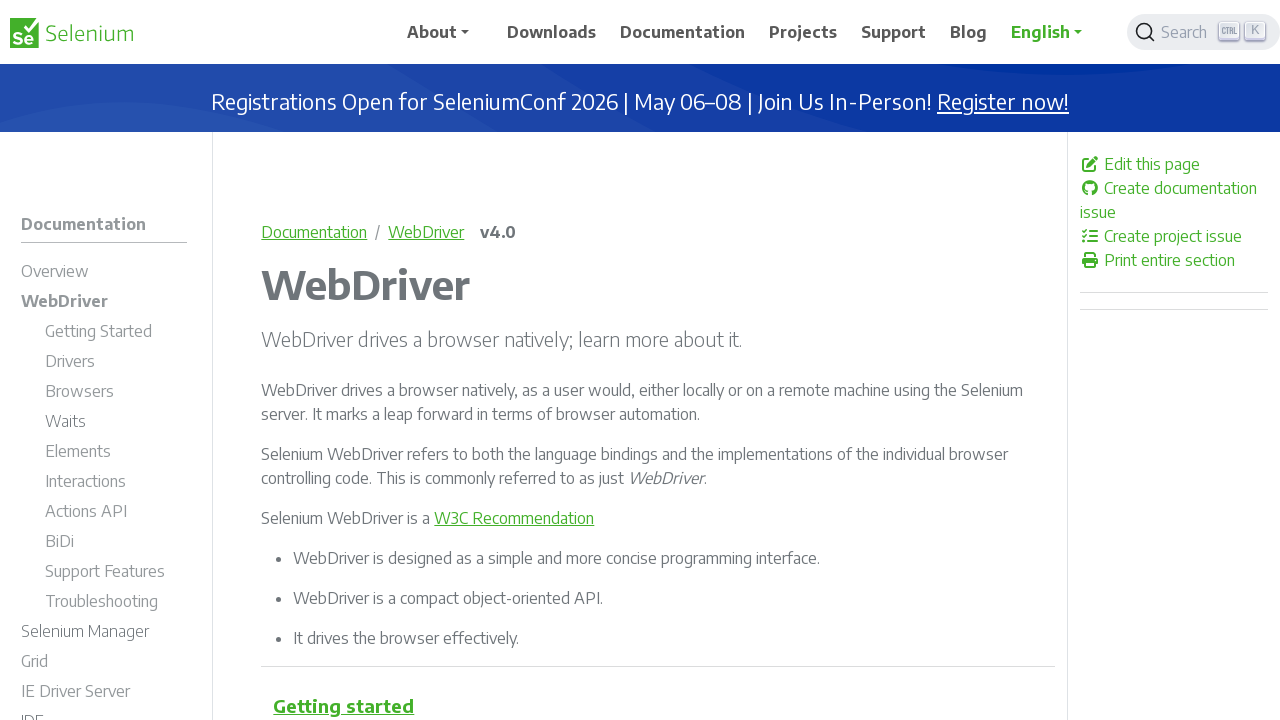

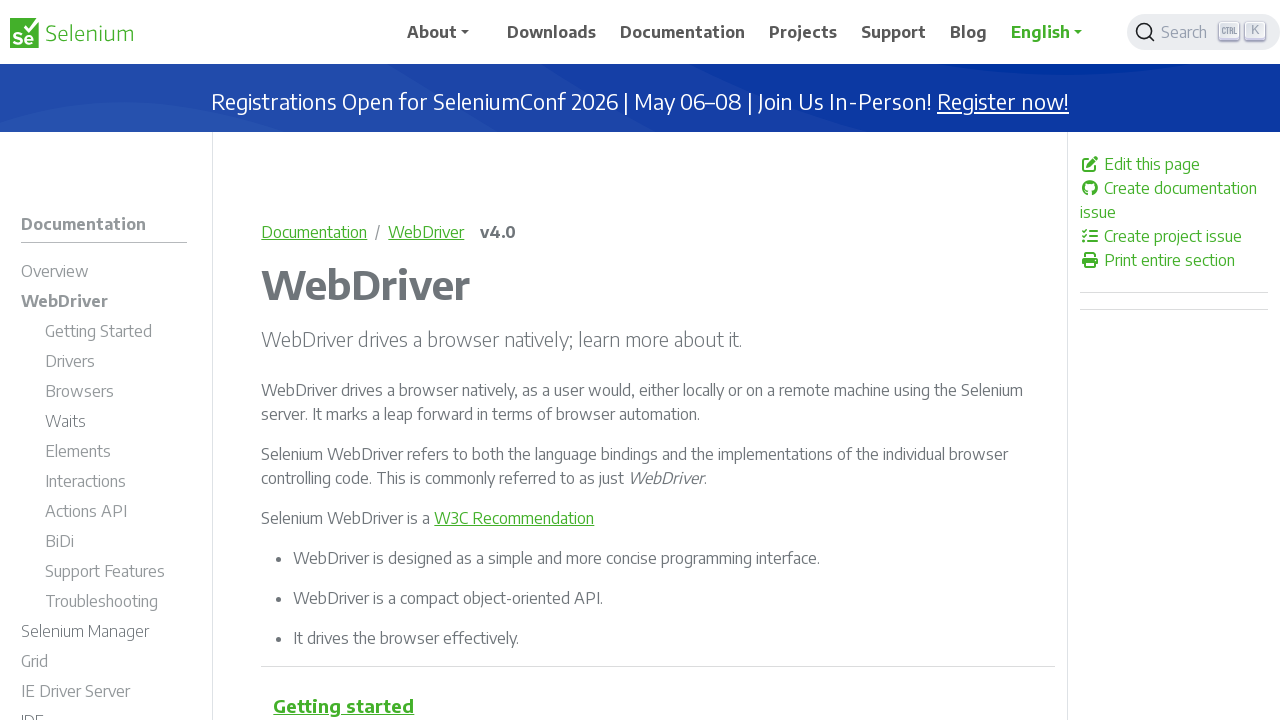